Tests selecting multiple non-consecutive items using Ctrl+Click on specific items

Starting URL: https://automationfc.github.io/jquery-selectable/

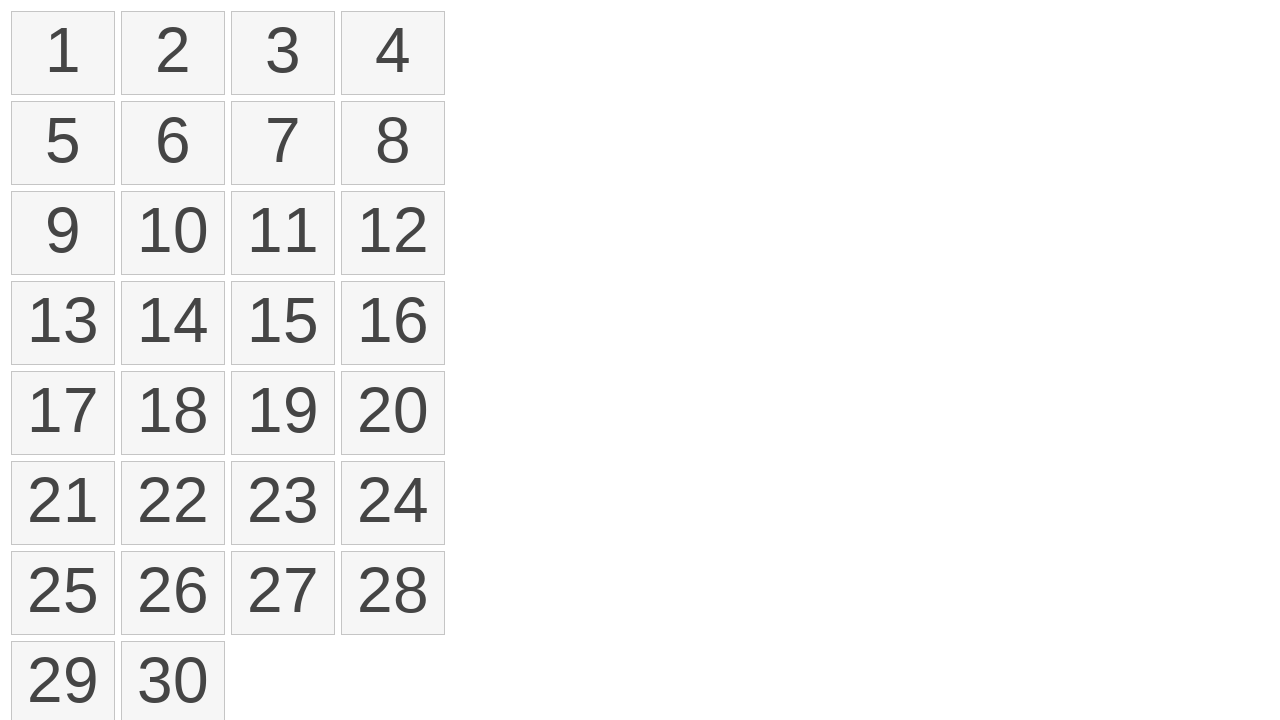

Navigated to jQuery Selectable test page
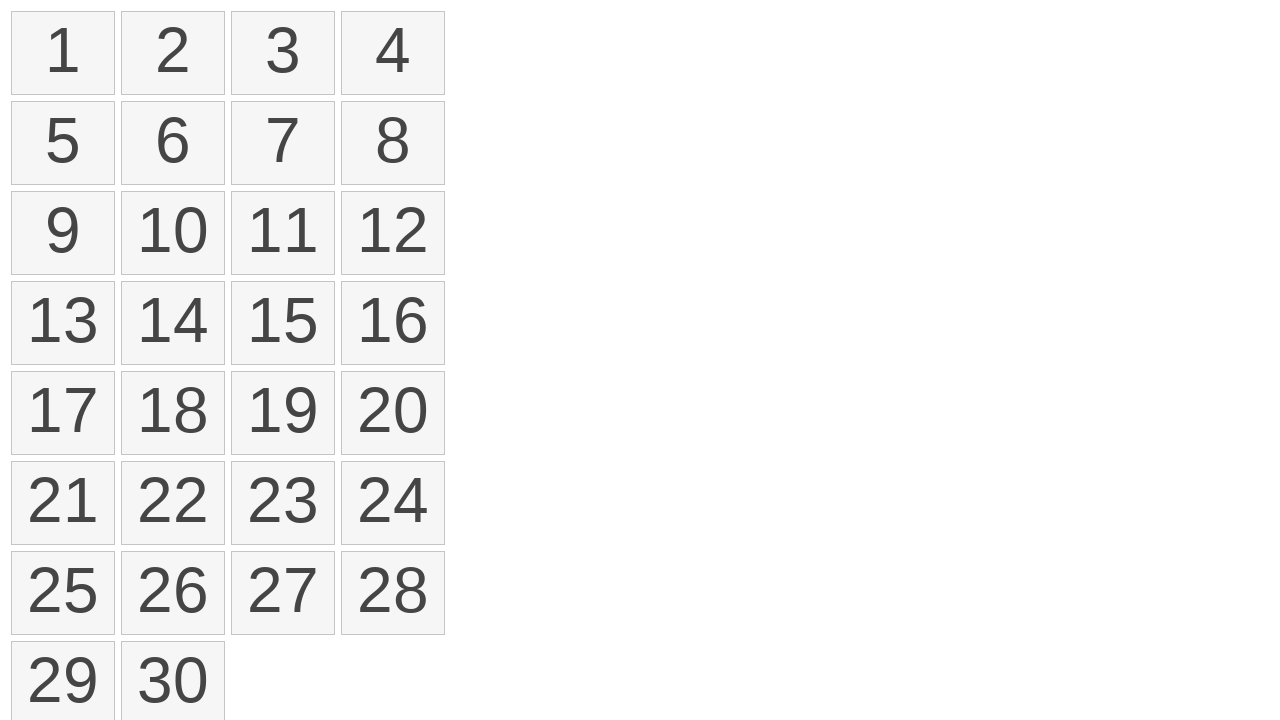

Pressed and held Ctrl key
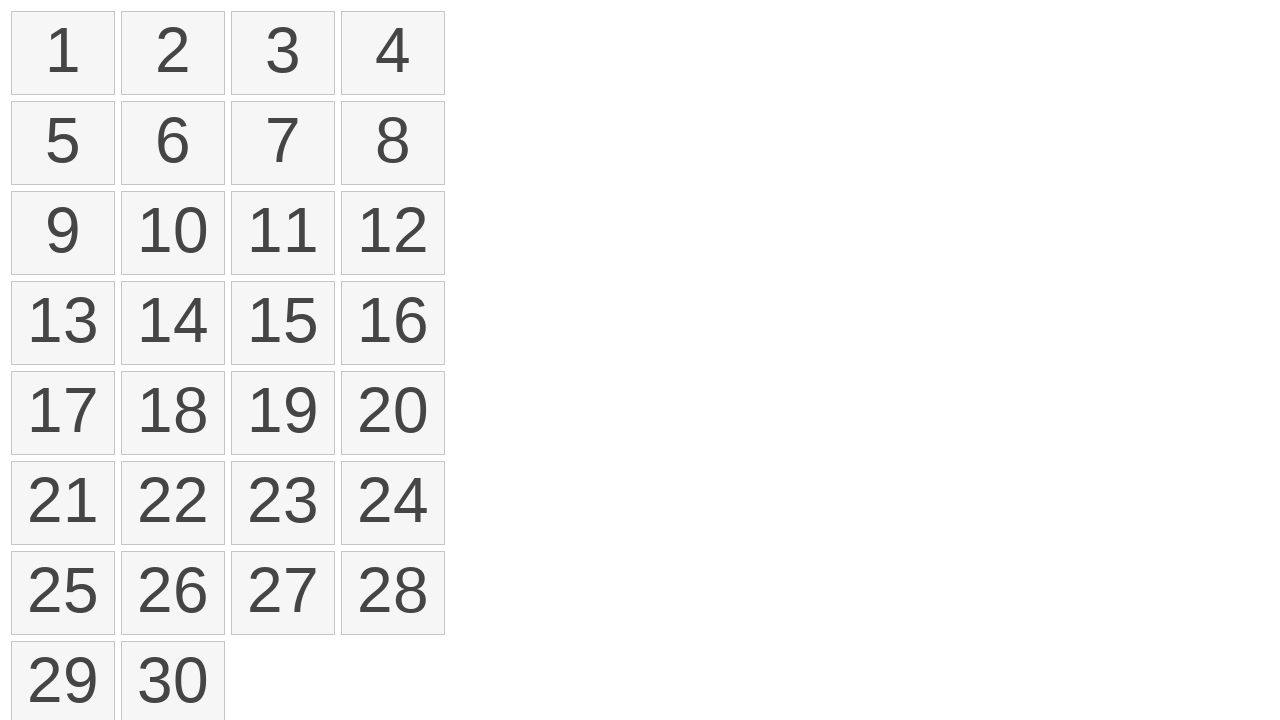

Clicked item at index 2 while holding Ctrl at (283, 53) on ol#selectable>li >> nth=2
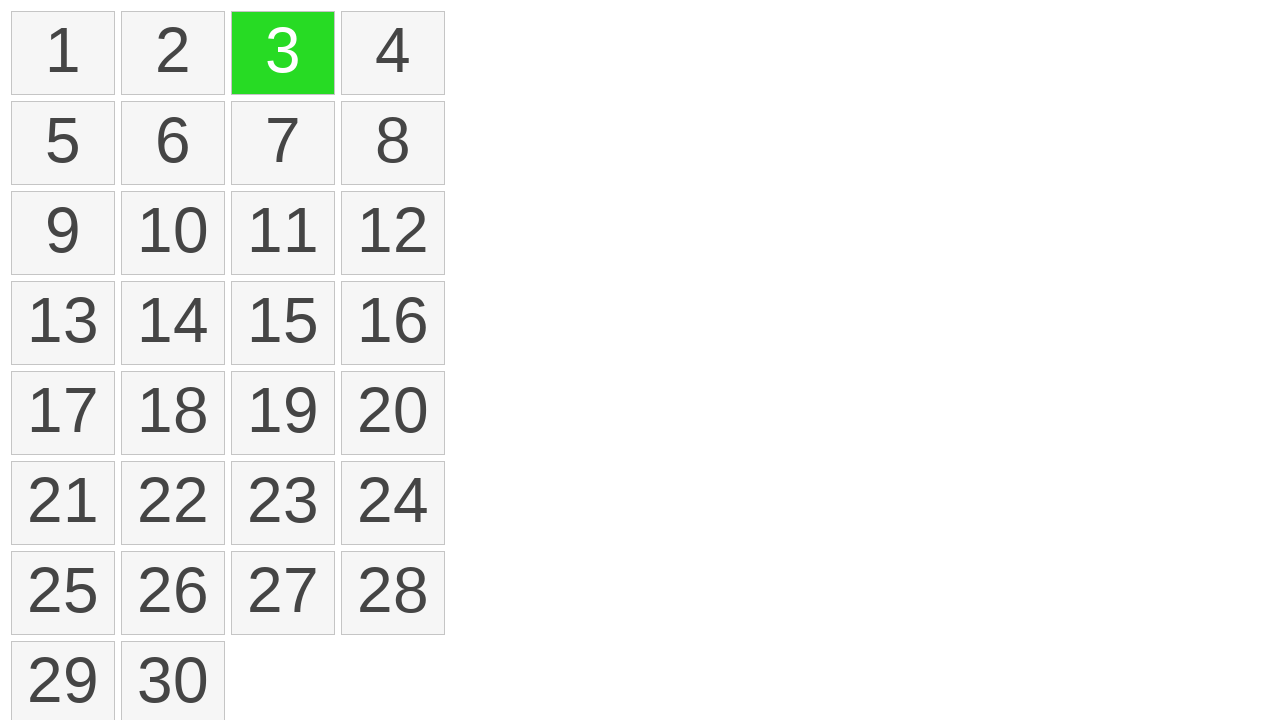

Clicked item at index 5 while holding Ctrl at (173, 143) on ol#selectable>li >> nth=5
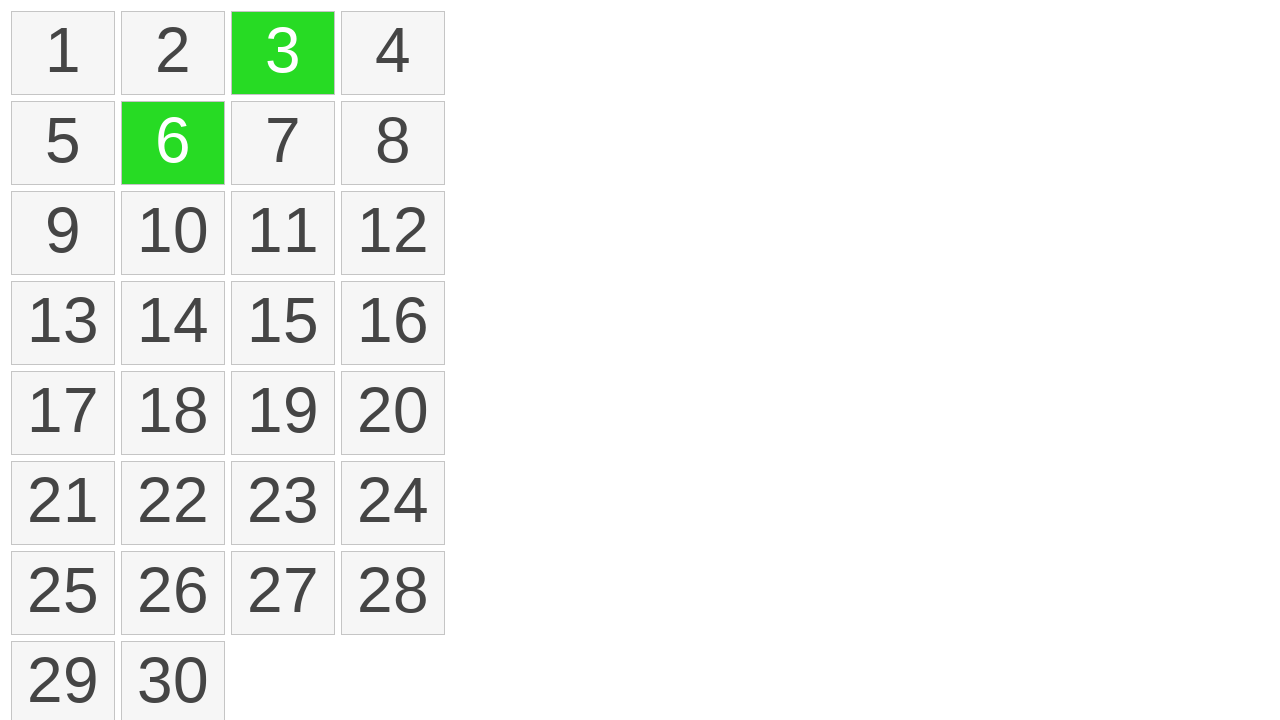

Clicked item at index 7 while holding Ctrl at (393, 143) on ol#selectable>li >> nth=7
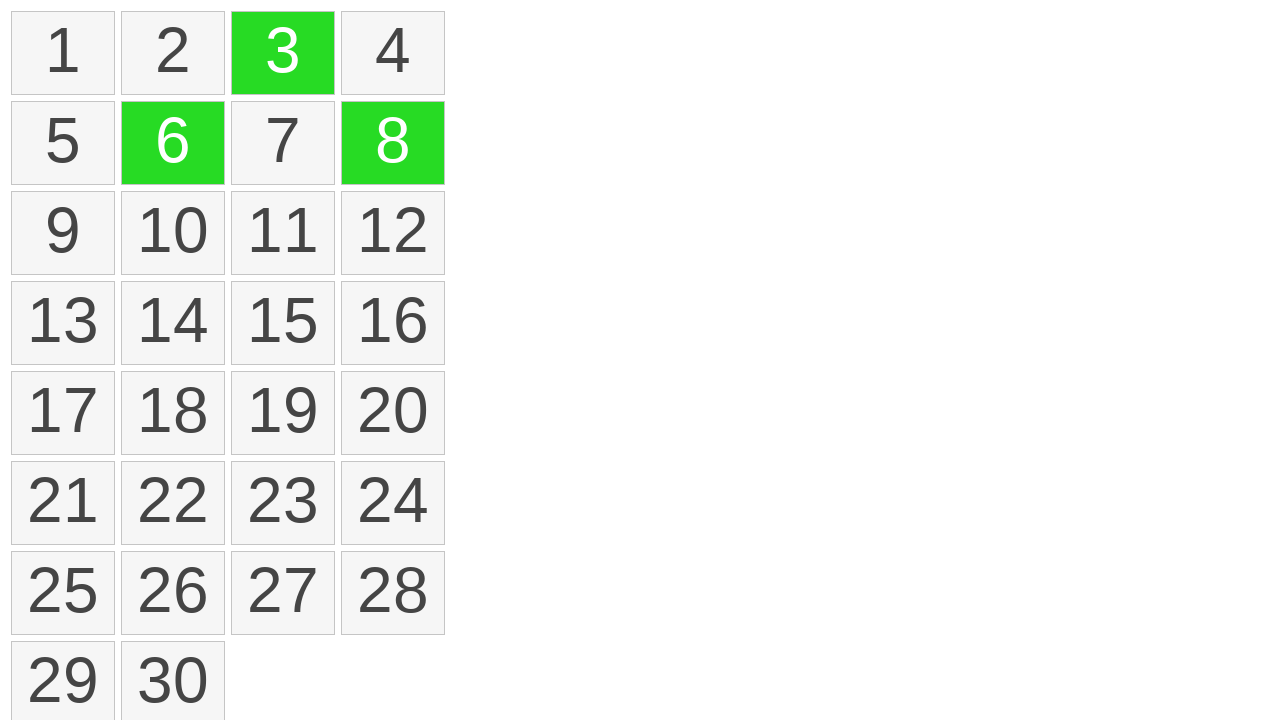

Clicked item at index 11 while holding Ctrl at (393, 233) on ol#selectable>li >> nth=11
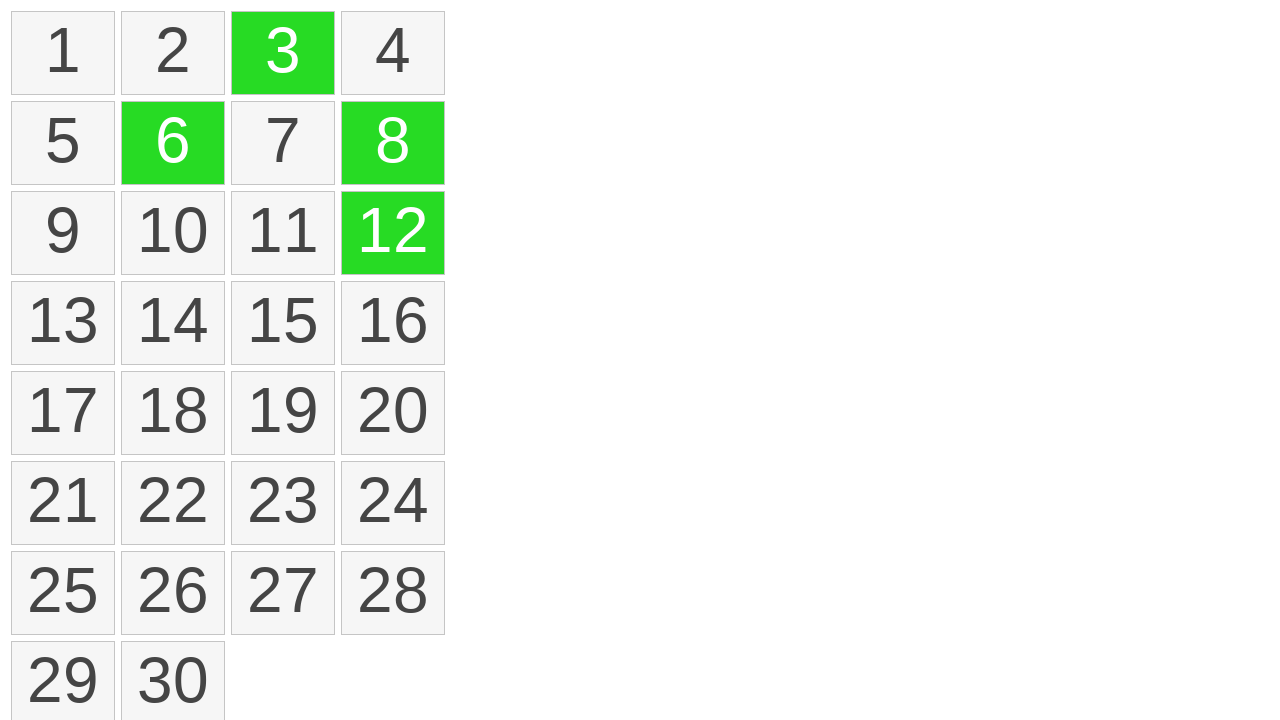

Released Ctrl key
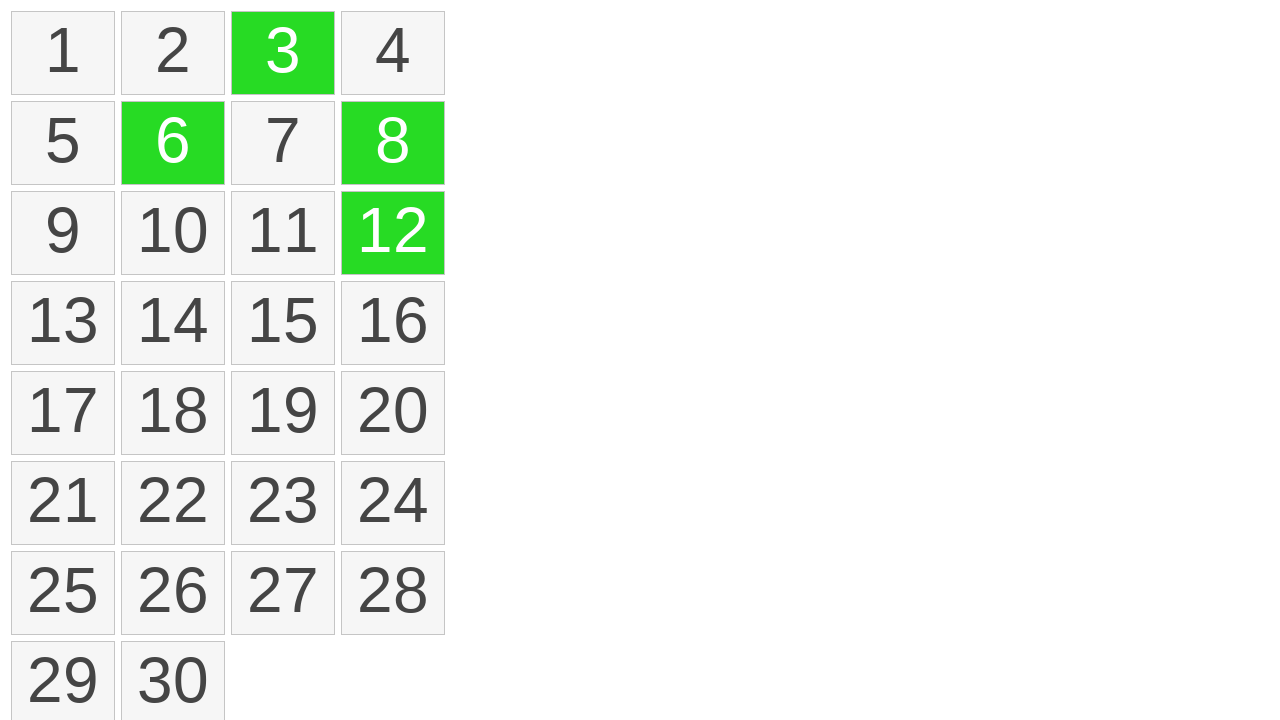

Located all selected items on the page
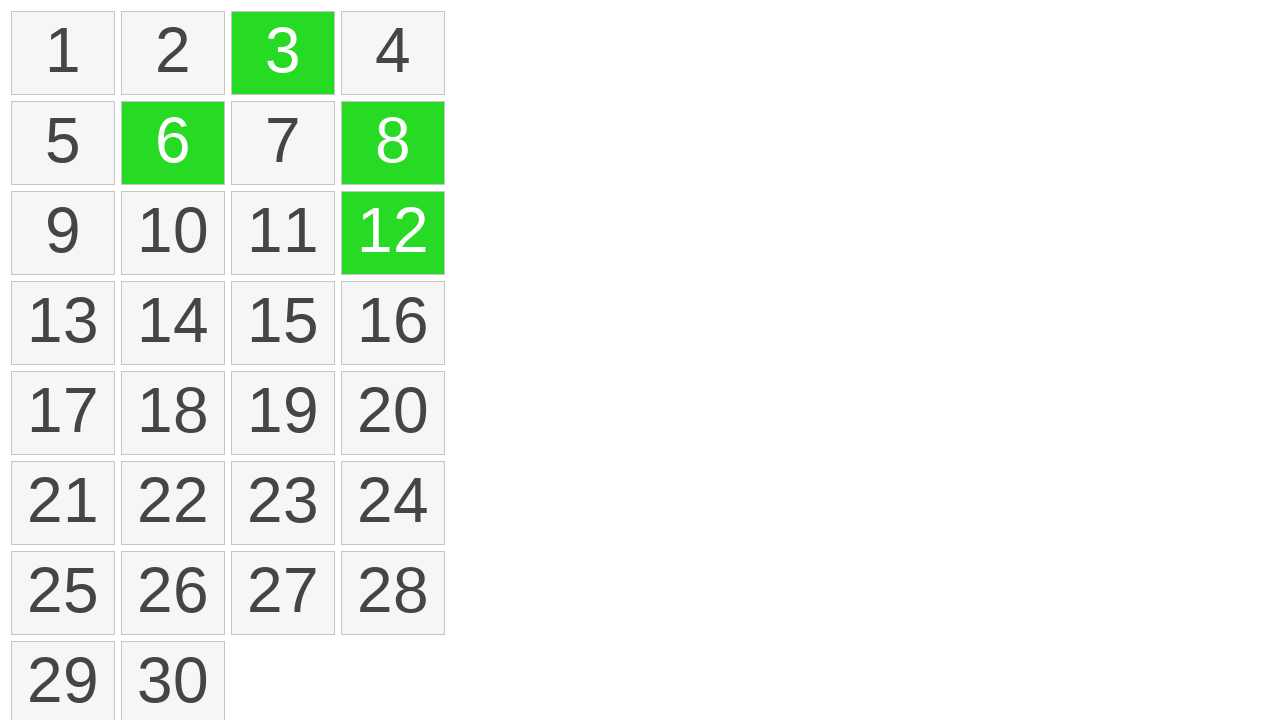

Verified that exactly 4 items are selected
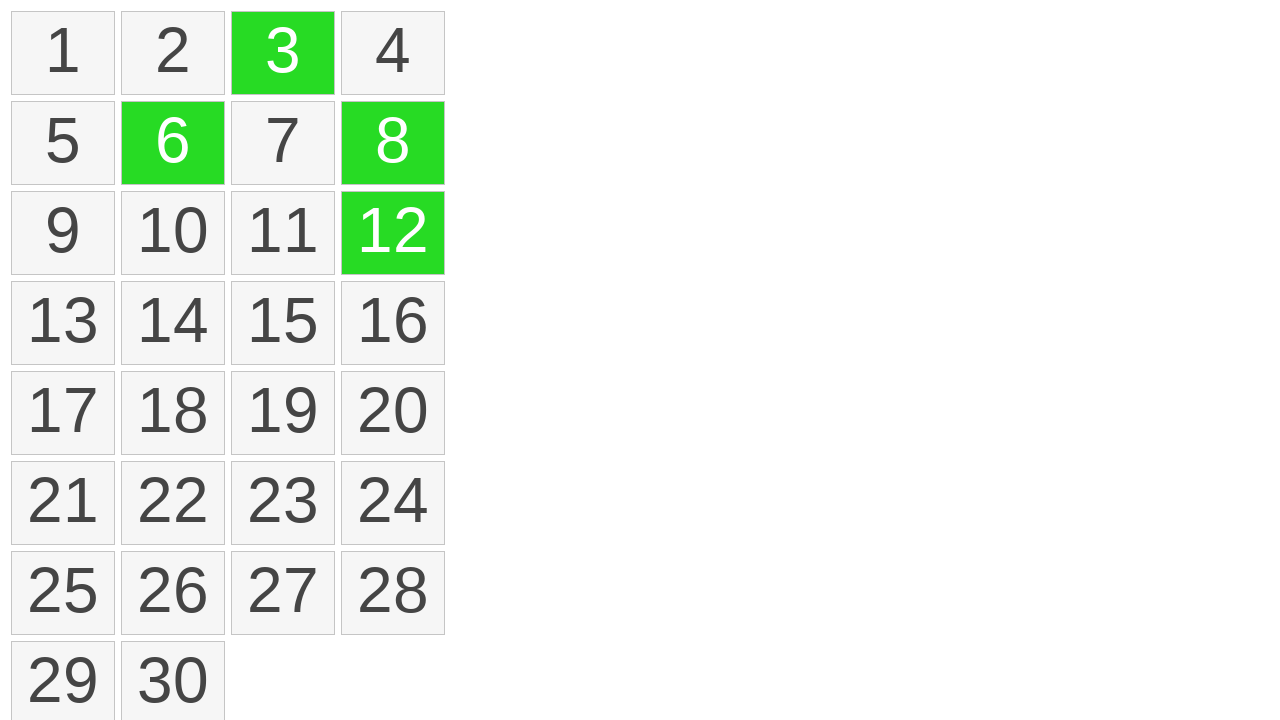

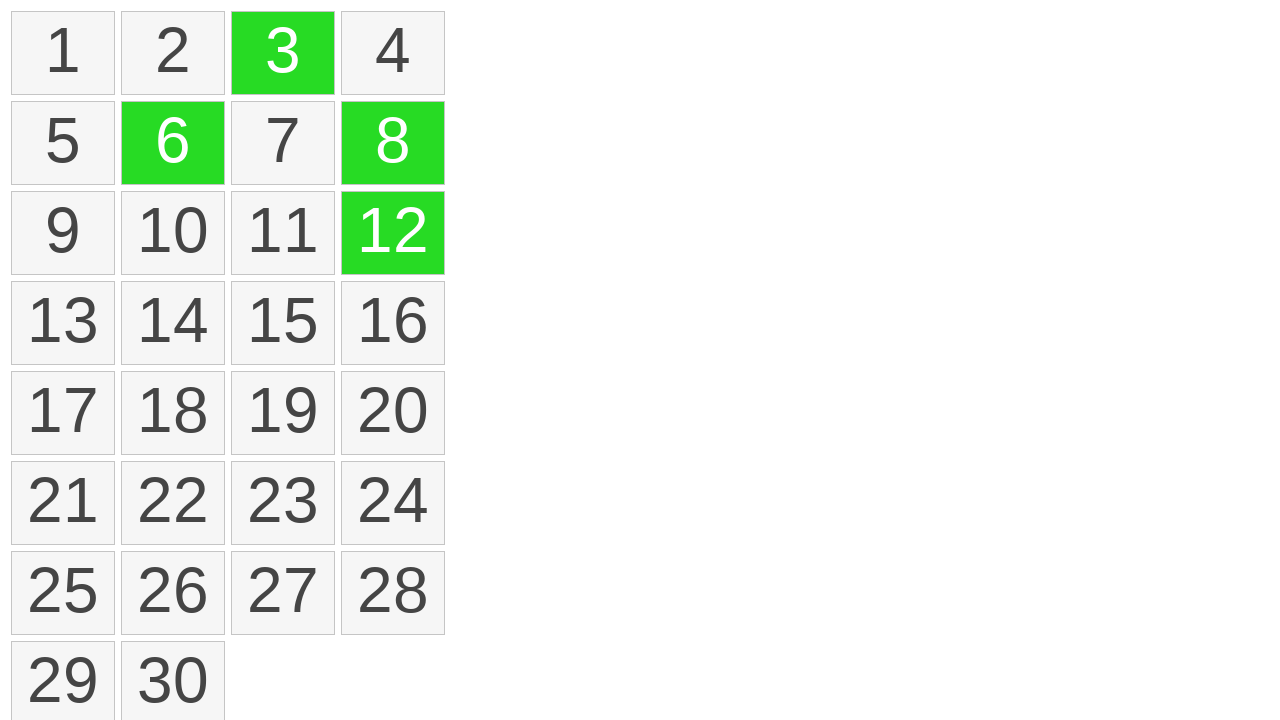